Tests keyboard input by typing text and using keyboard keys like space and backspace in a text field

Starting URL: http://sahitest.com/demo/label.htm

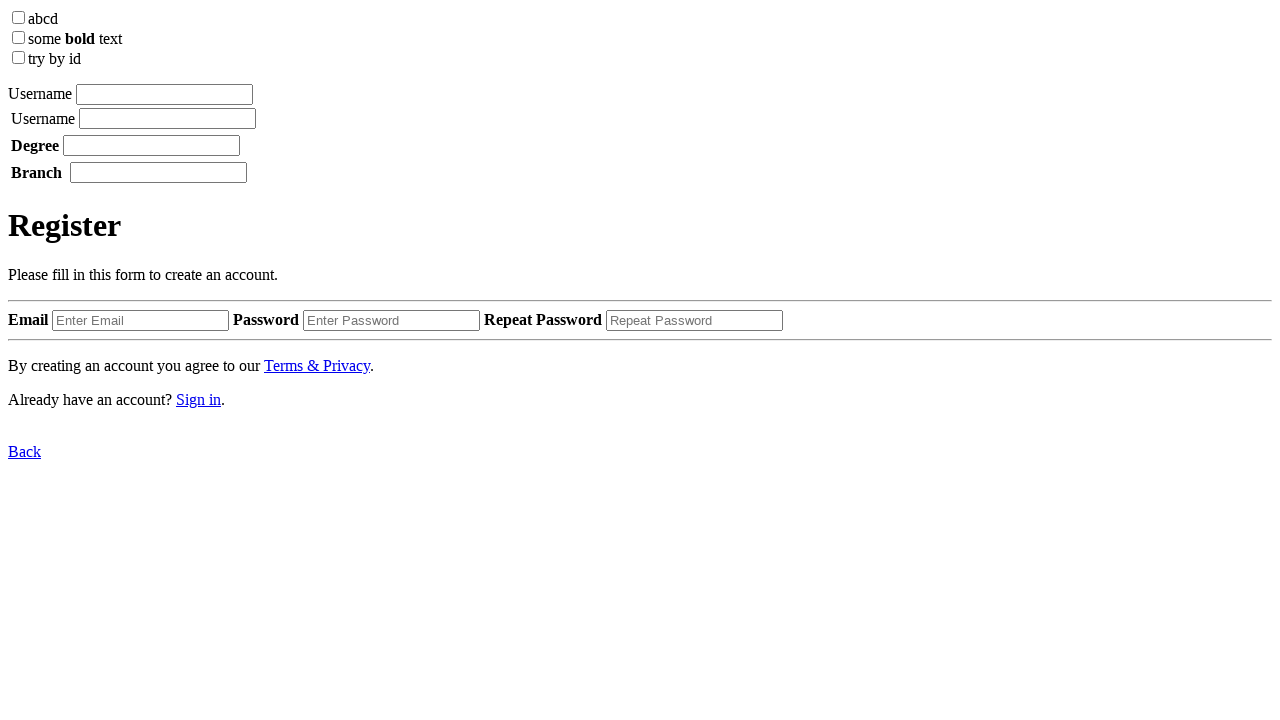

Located text input field using xpath
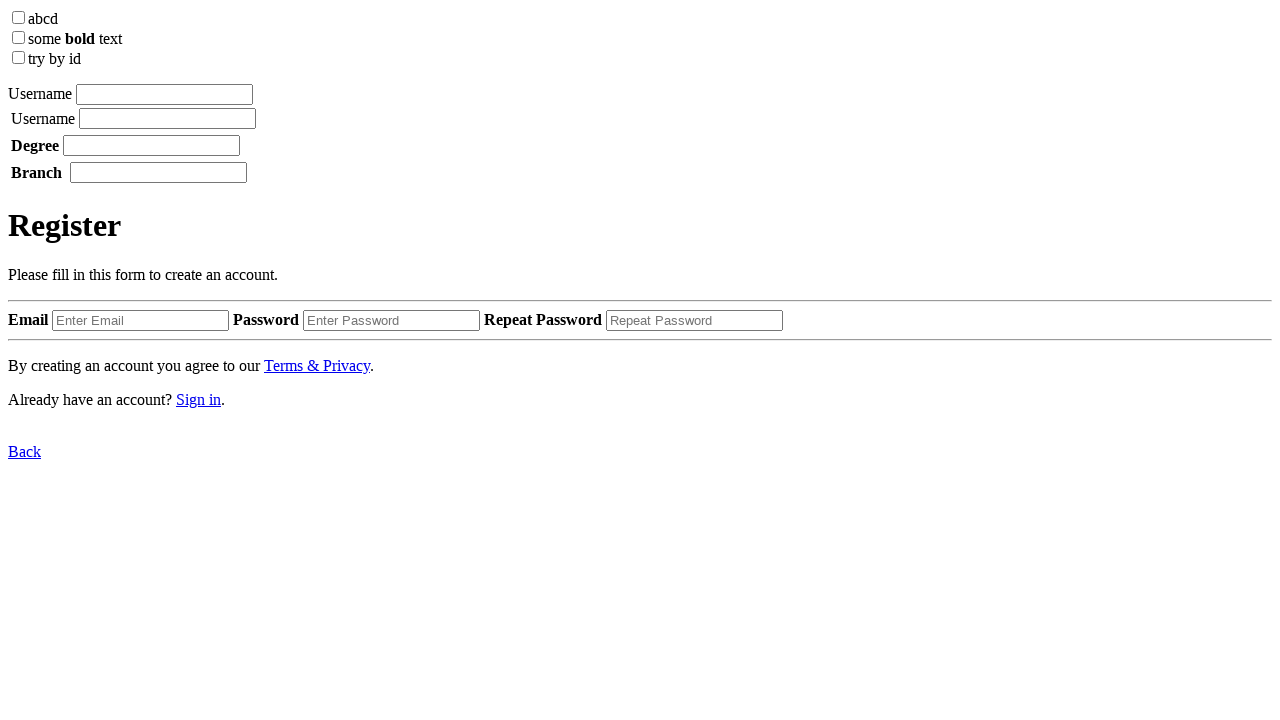

Typed 'username' into text input field on xpath=//label[1]/input[@type="textbox"]
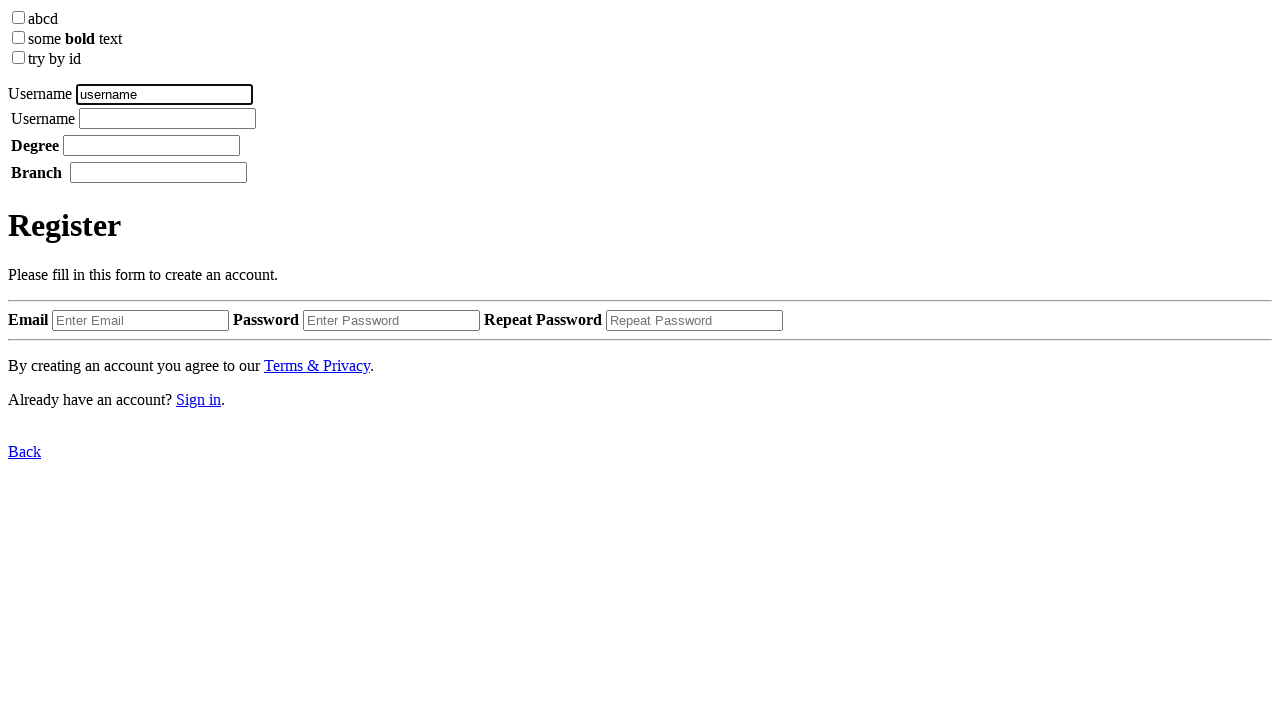

Pressed Space key
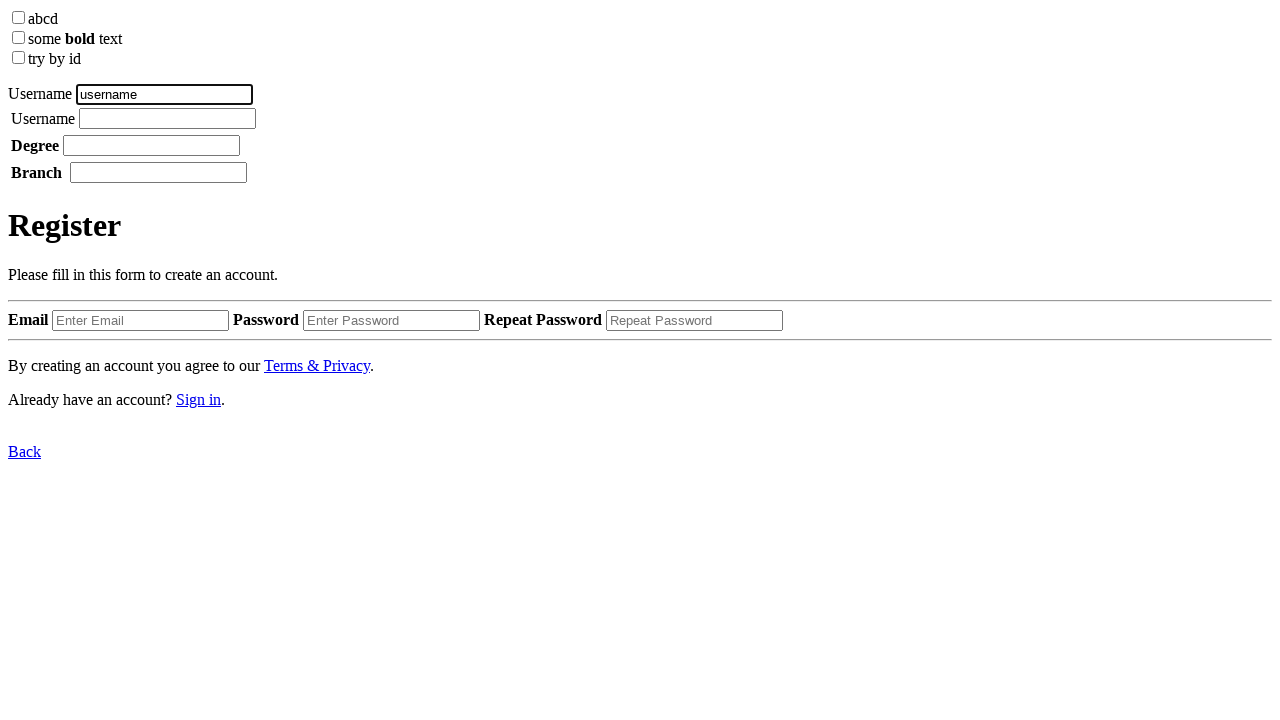

Typed 'tom' into text input field on xpath=//label[1]/input[@type="textbox"]
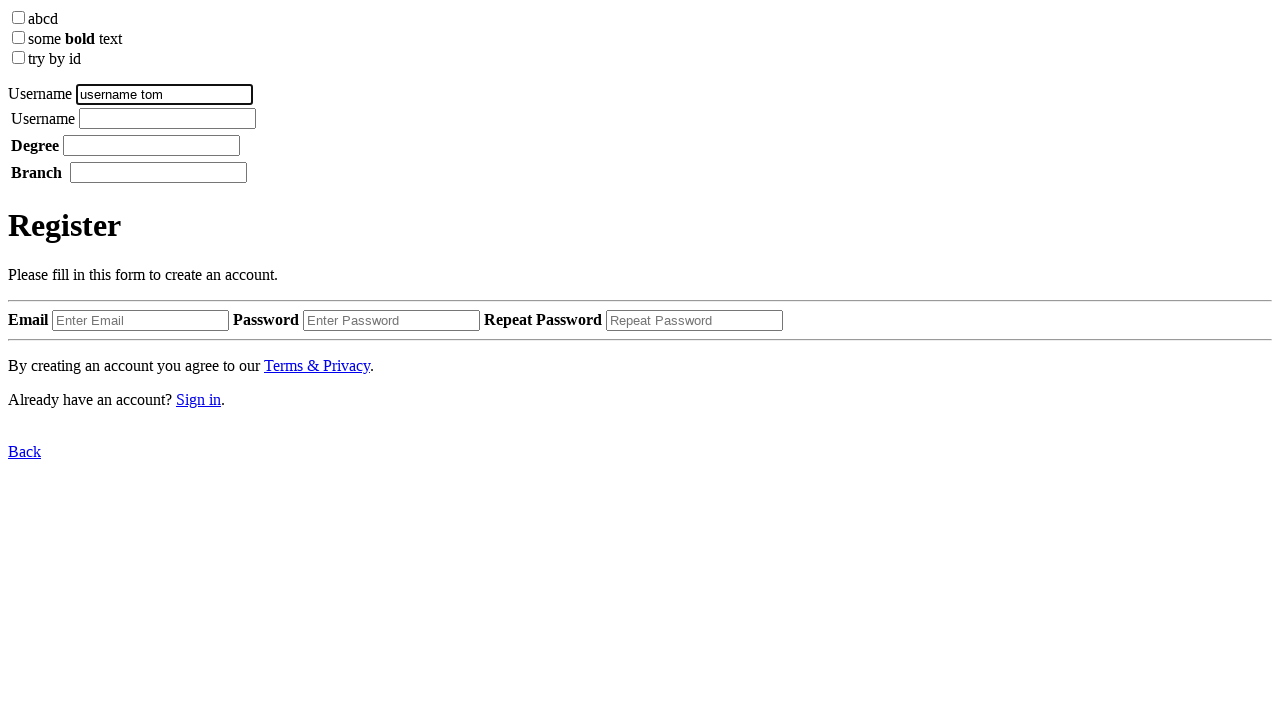

Pressed Backspace key
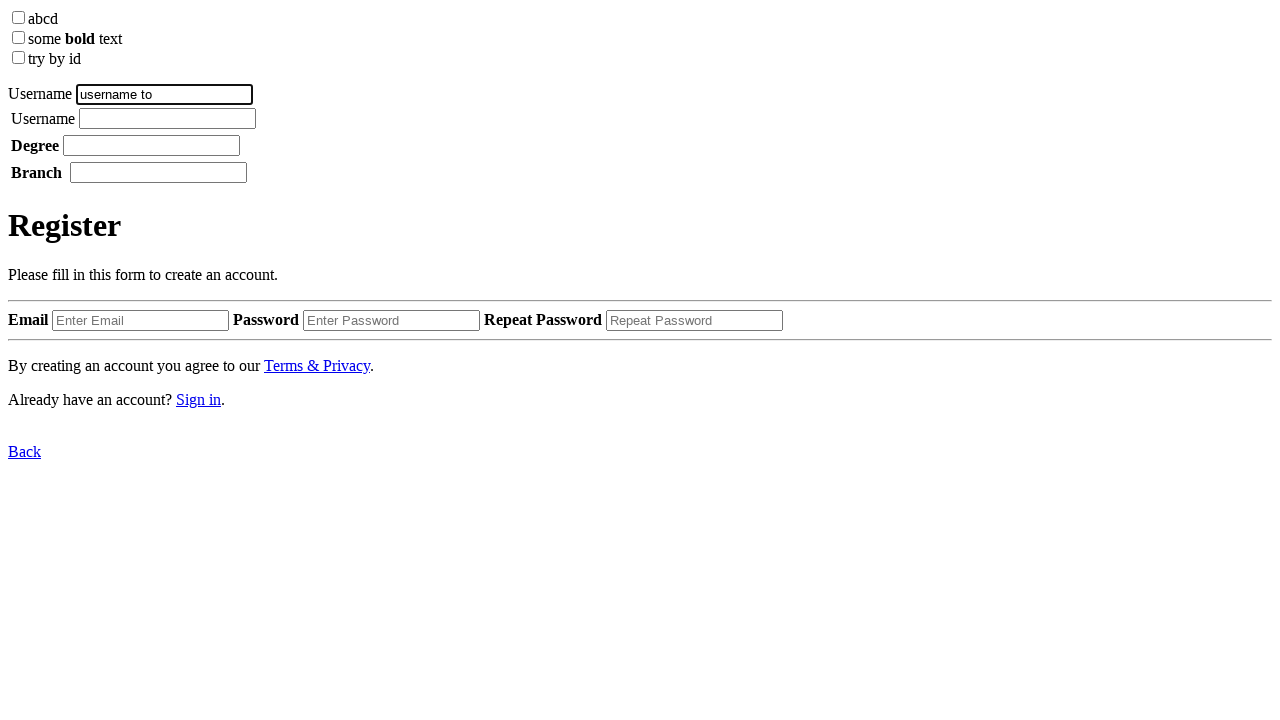

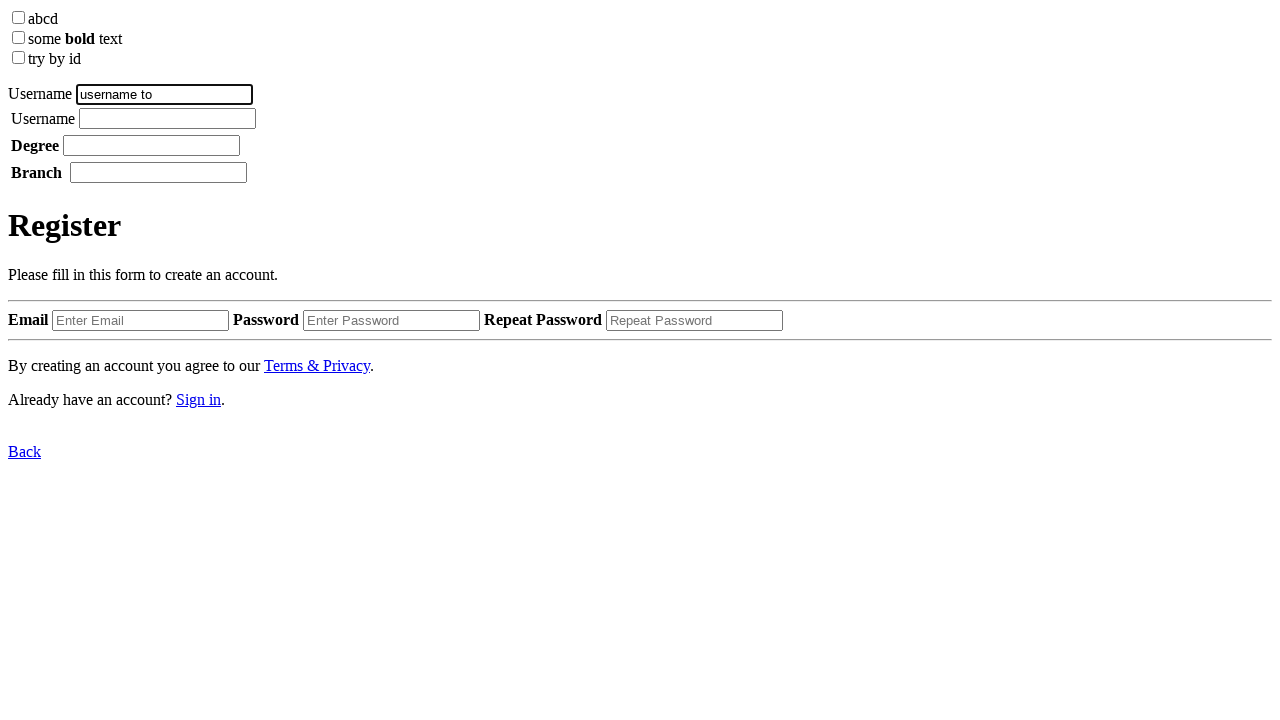